Navigates to a hockey teams data page and clicks through multiple pages using pagination, verifying that team data table loads on each page.

Starting URL: https://www.scrapethissite.com/pages/forms/

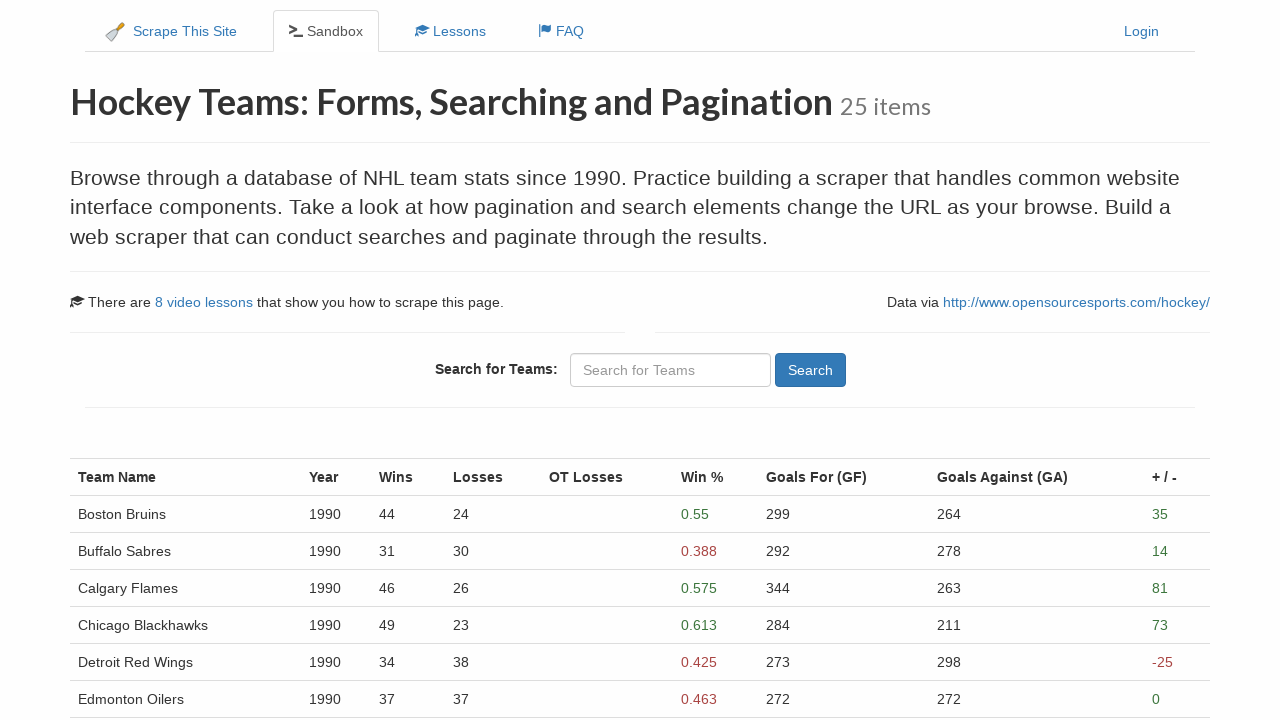

Waited for hockey team data table to load on first page
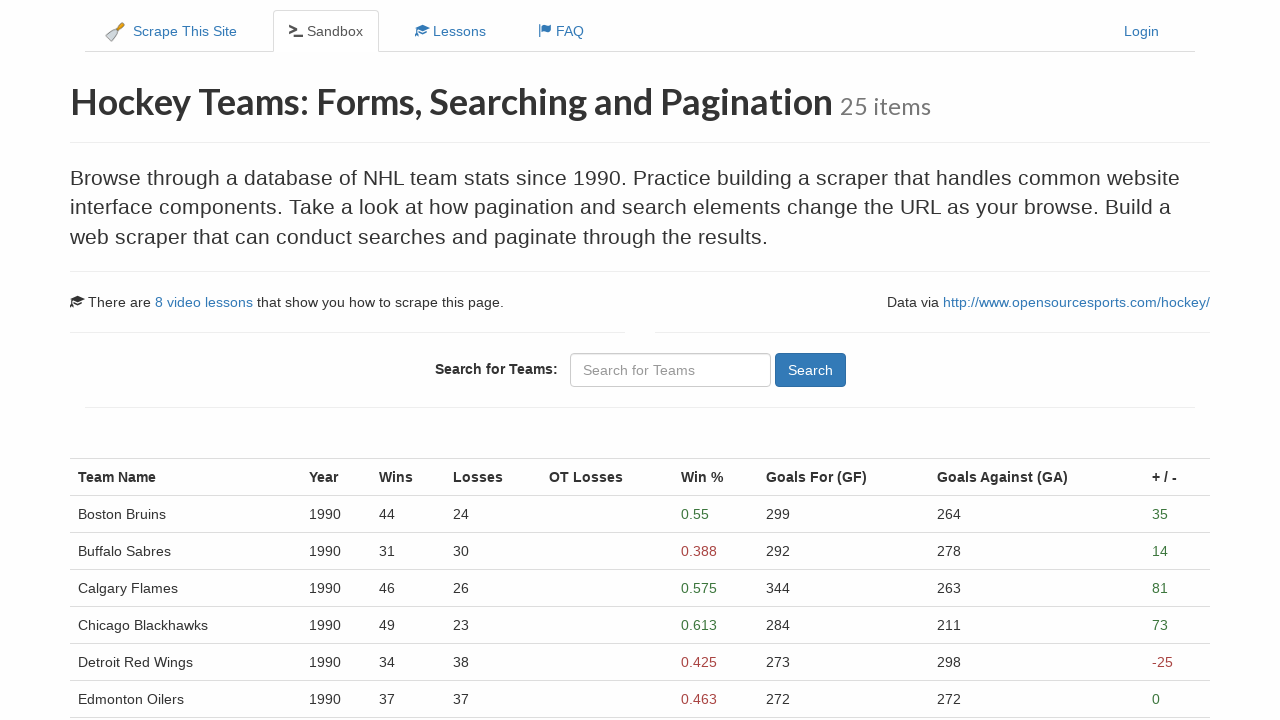

Clicked Next pagination button to navigate to page 2 at (101, 548) on a[aria-label='Next']
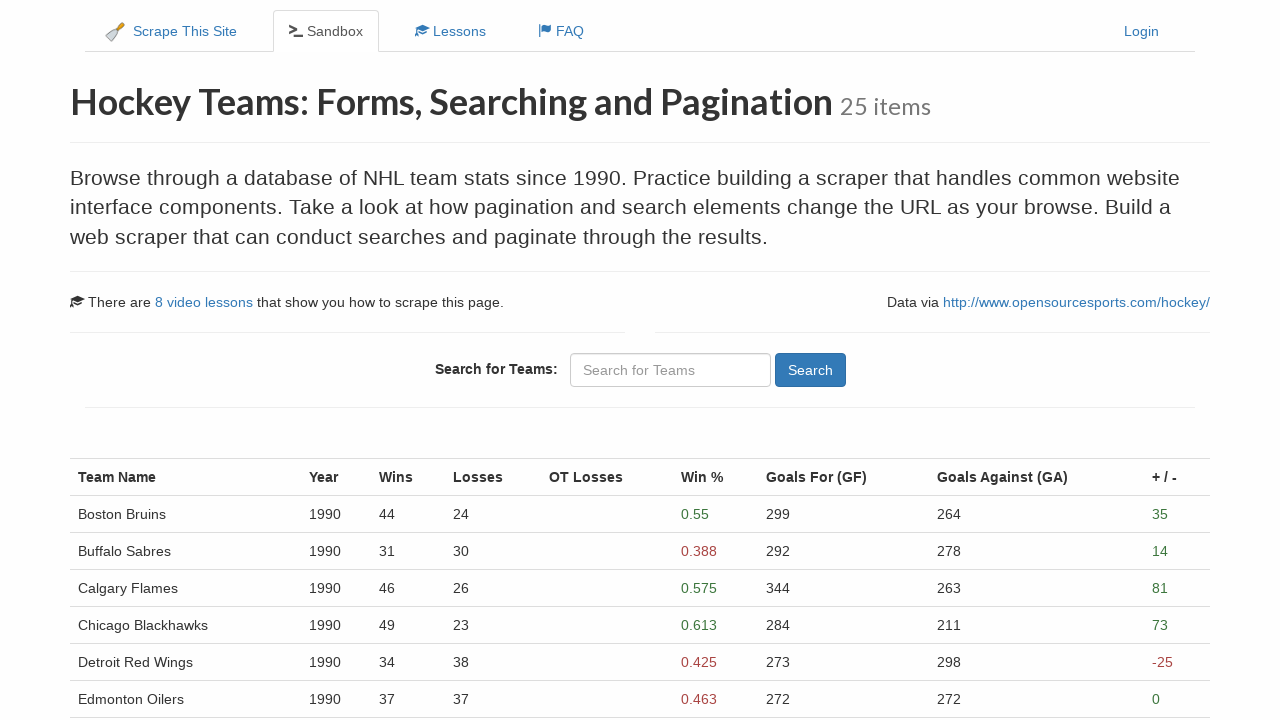

Verified hockey team data table loaded on page 2
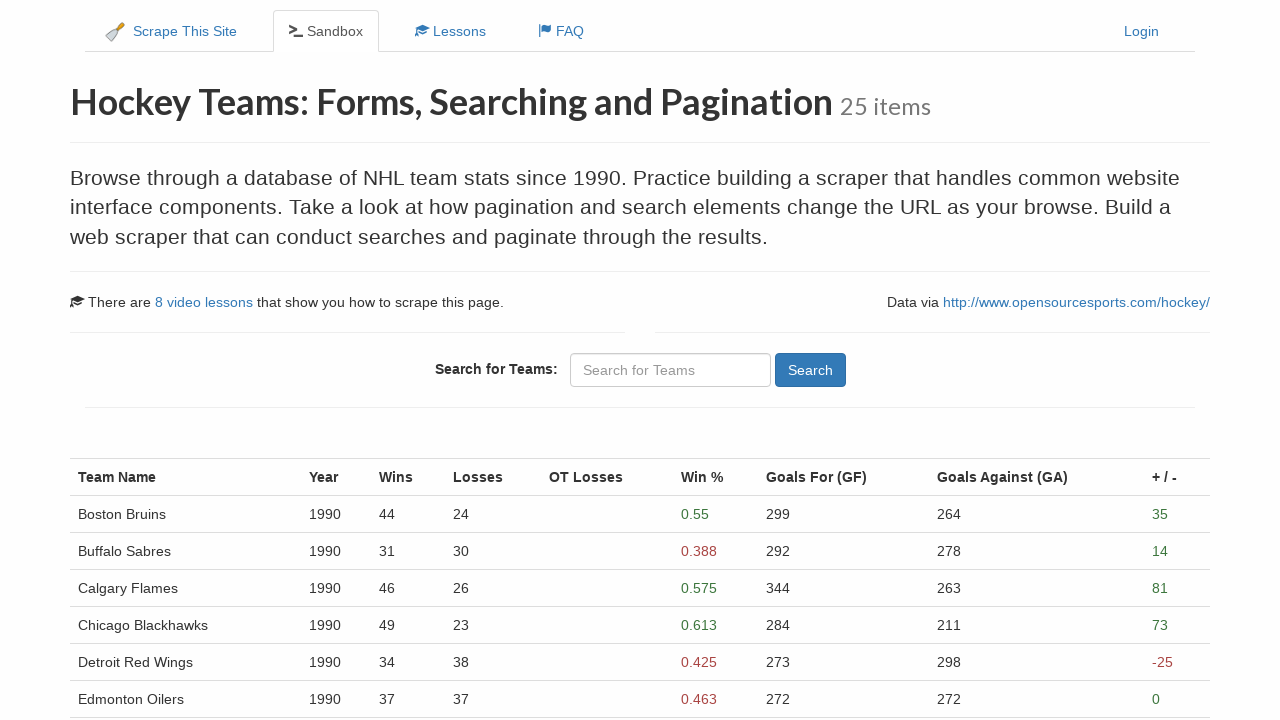

Clicked Next pagination button to navigate to page 3 at (101, 548) on a[aria-label='Next']
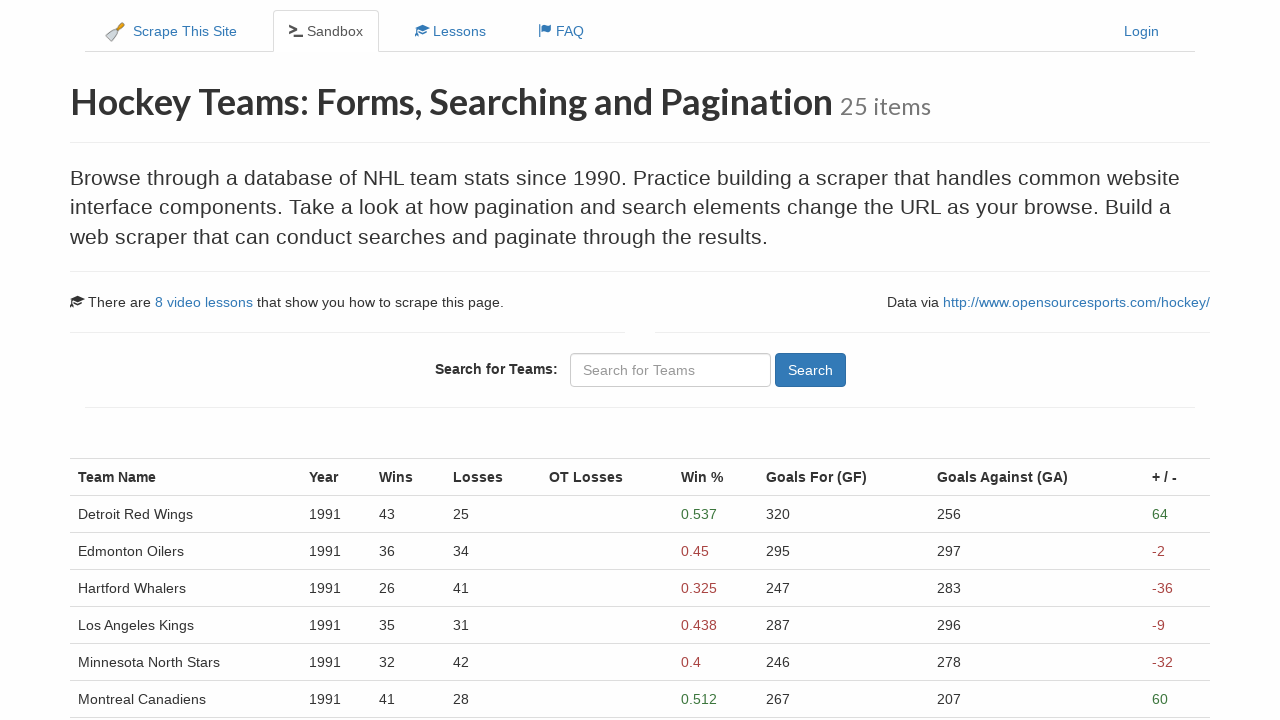

Verified hockey team data table loaded on page 3
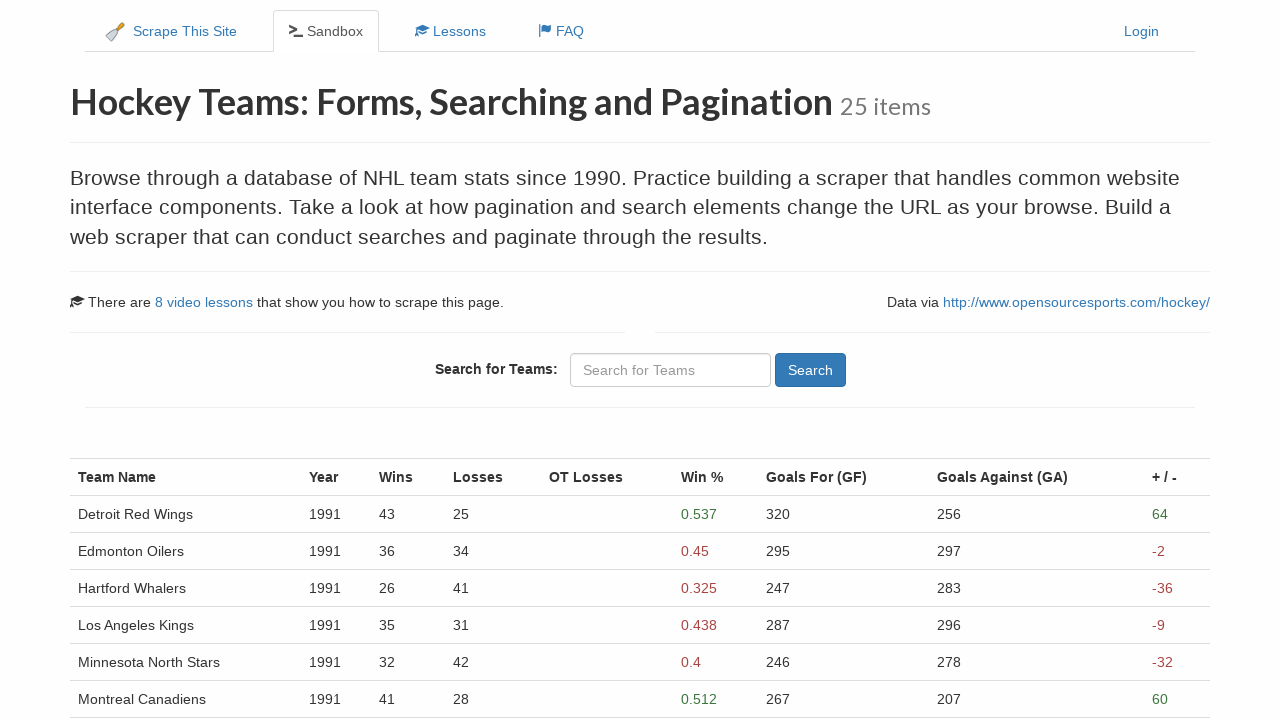

Clicked Next pagination button to navigate to page 4 at (142, 548) on a[aria-label='Next']
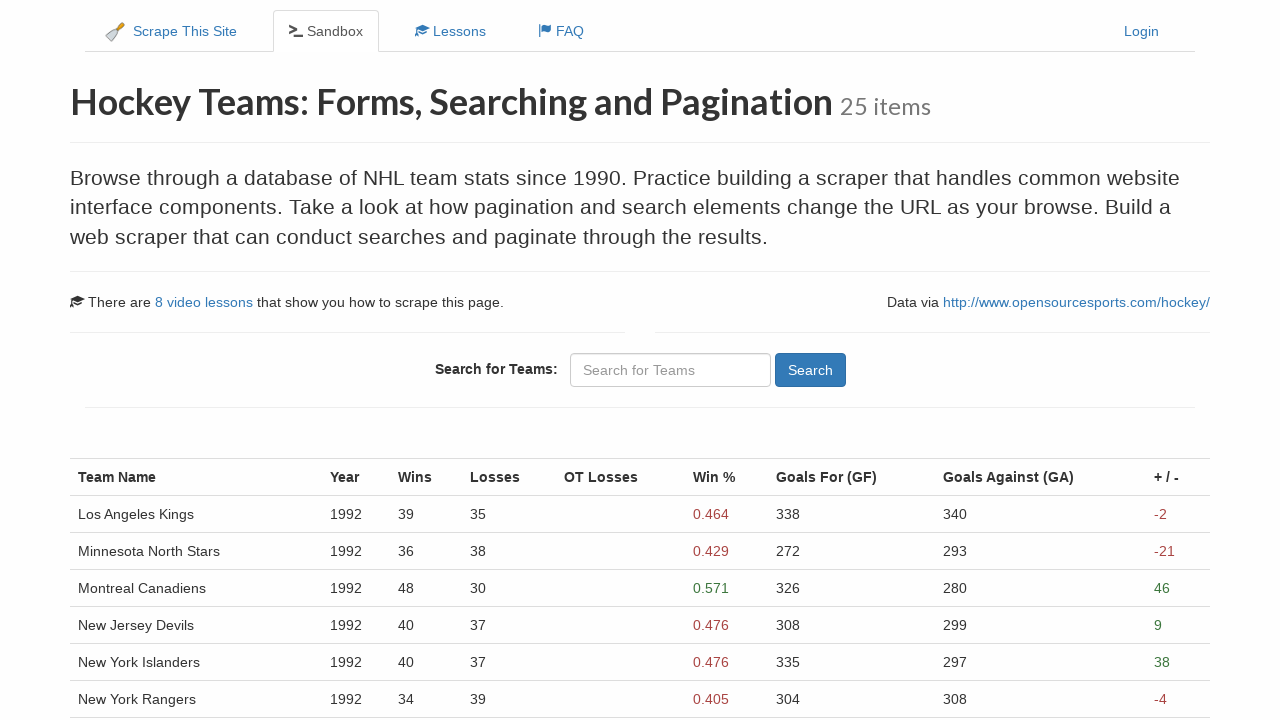

Verified hockey team data table loaded on page 4
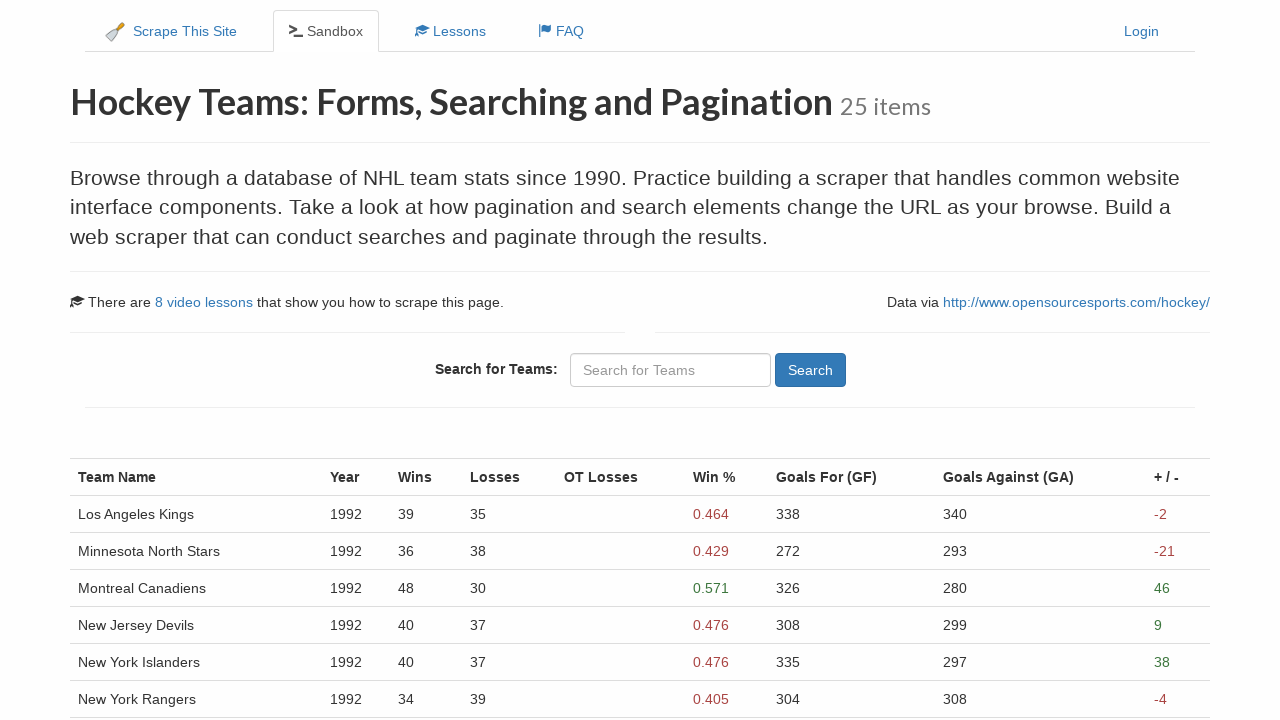

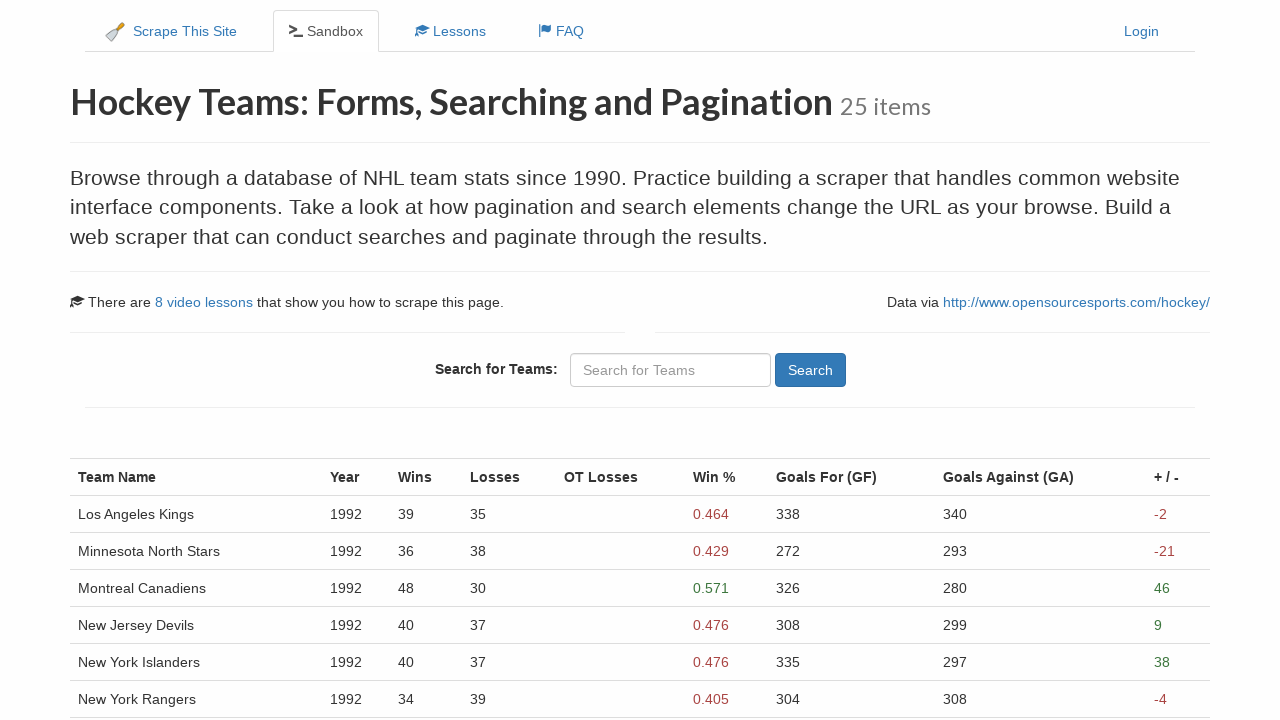